Solves a mathematical captcha by calculating a formula based on a value from the page, then fills the answer and submits the form with robot verification checkboxes

Starting URL: https://suninjuly.github.io/math.html

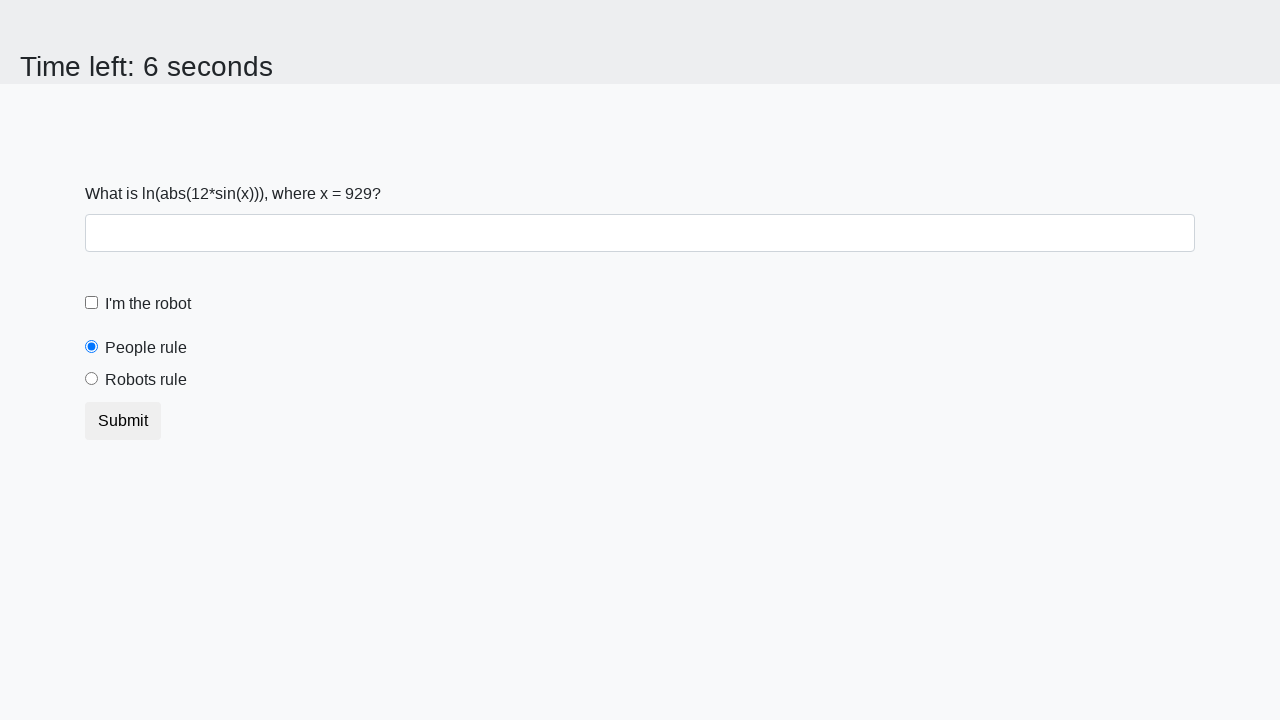

Located input value element
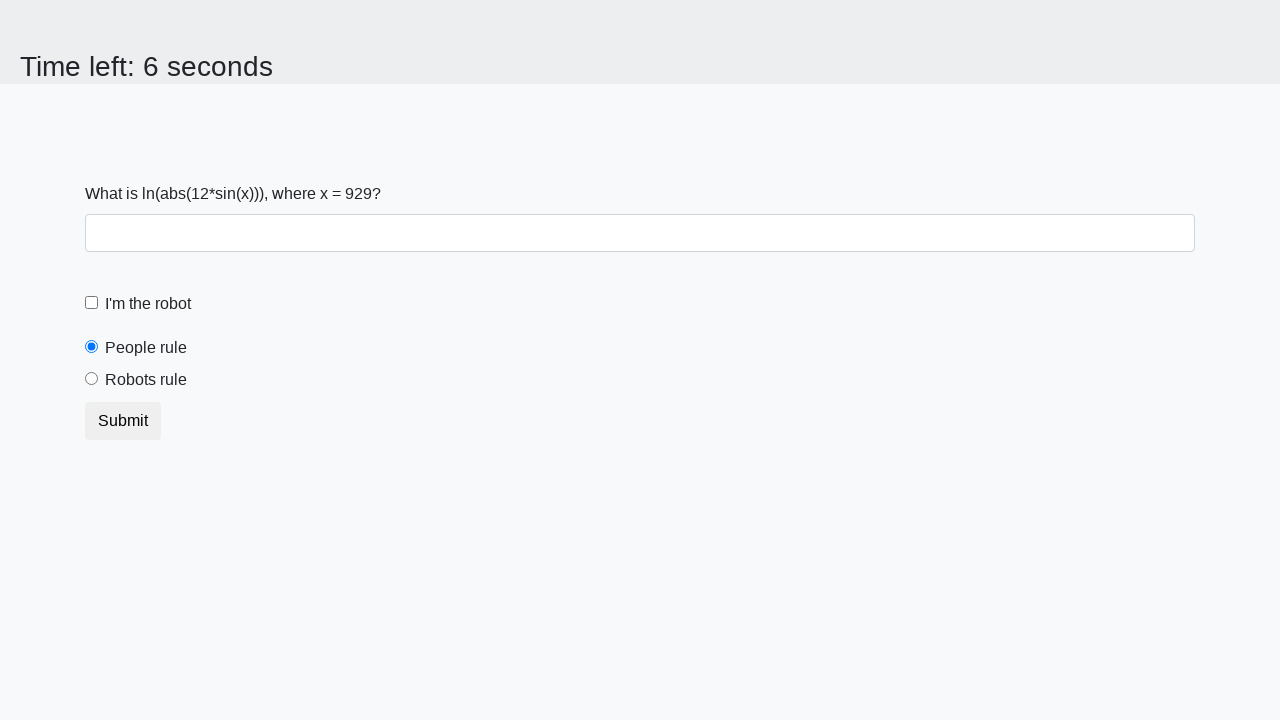

Retrieved x value from page: 929
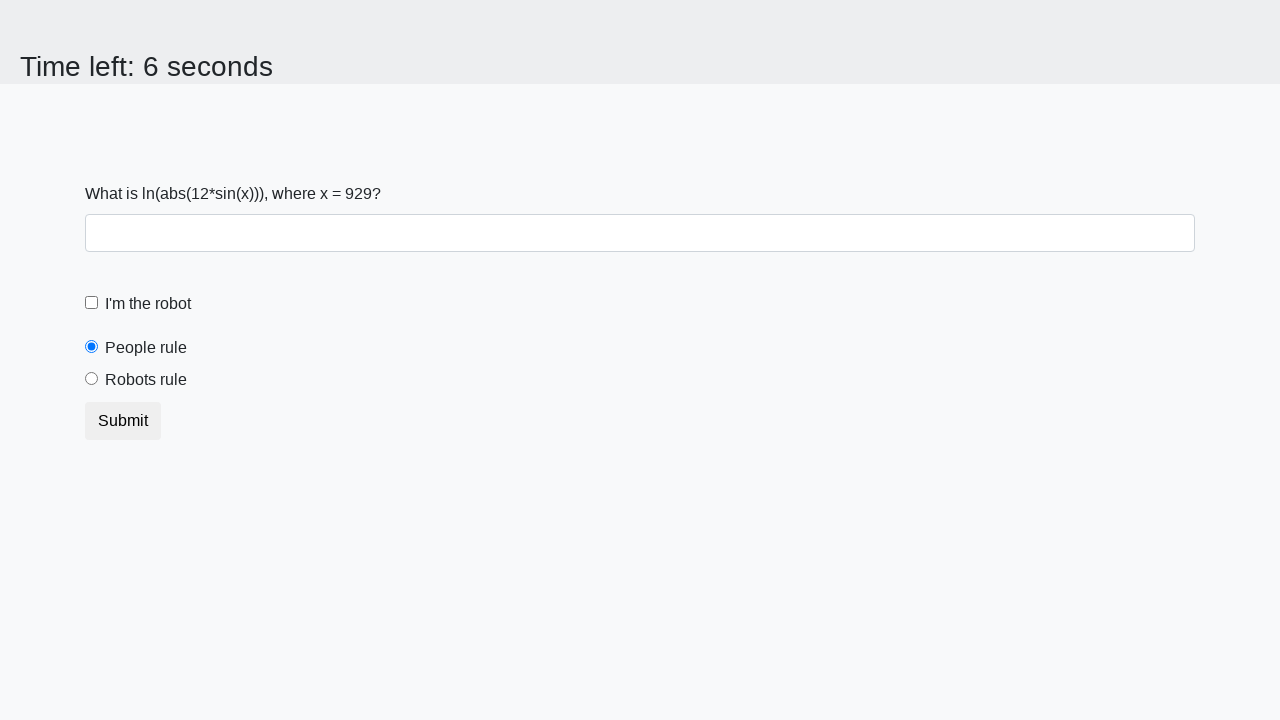

Calculated mathematical formula result: 2.2496624410345034
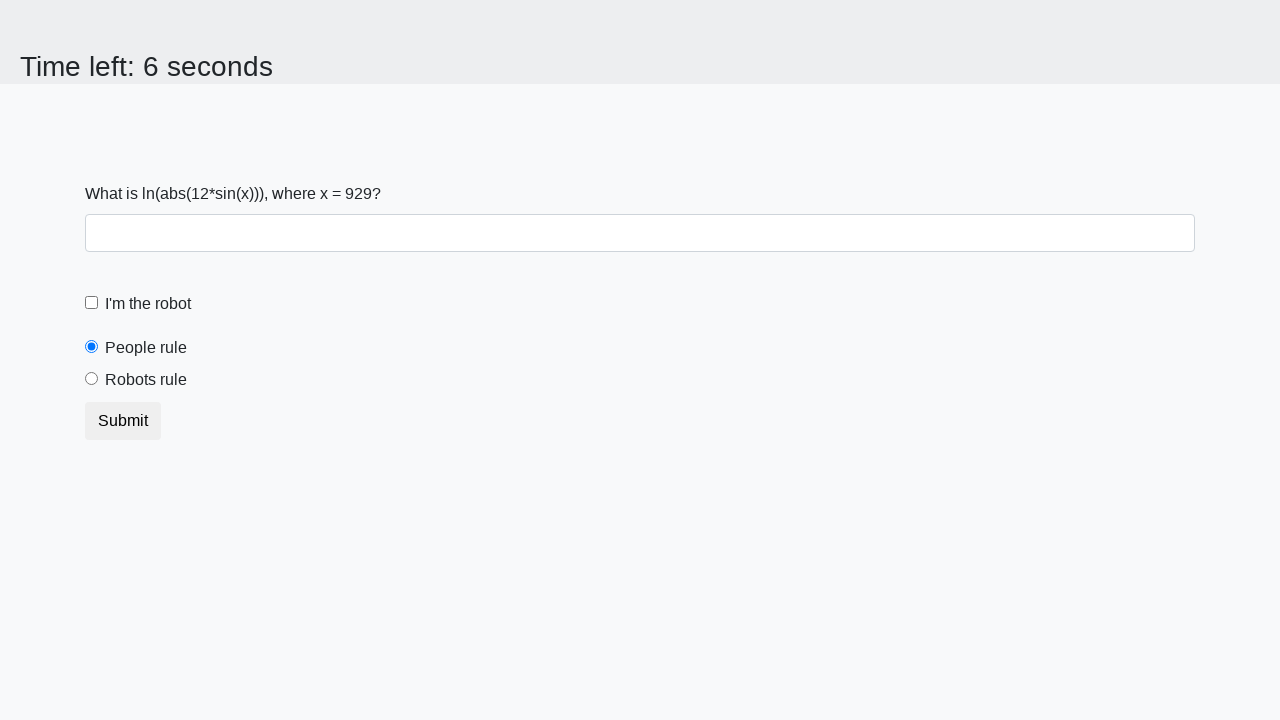

Filled answer field with calculated value: 2.2496624410345034 on #answer
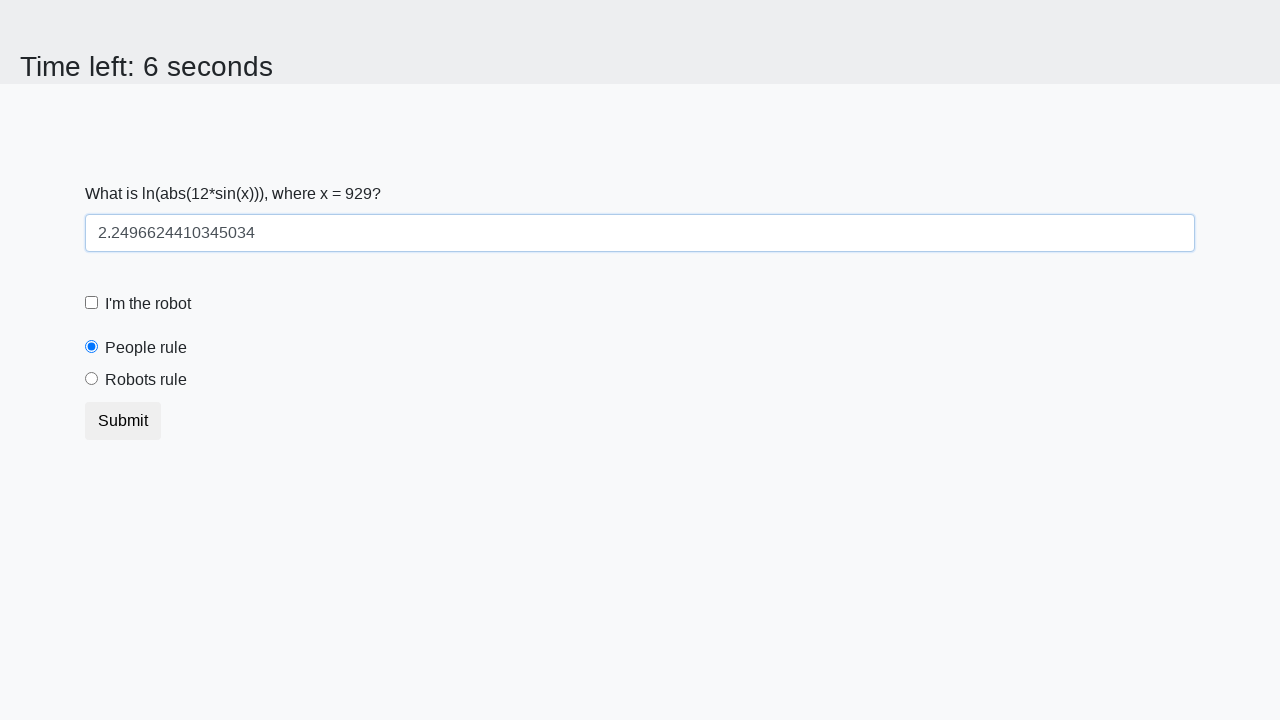

Clicked robot verification checkbox at (92, 303) on #robotCheckbox
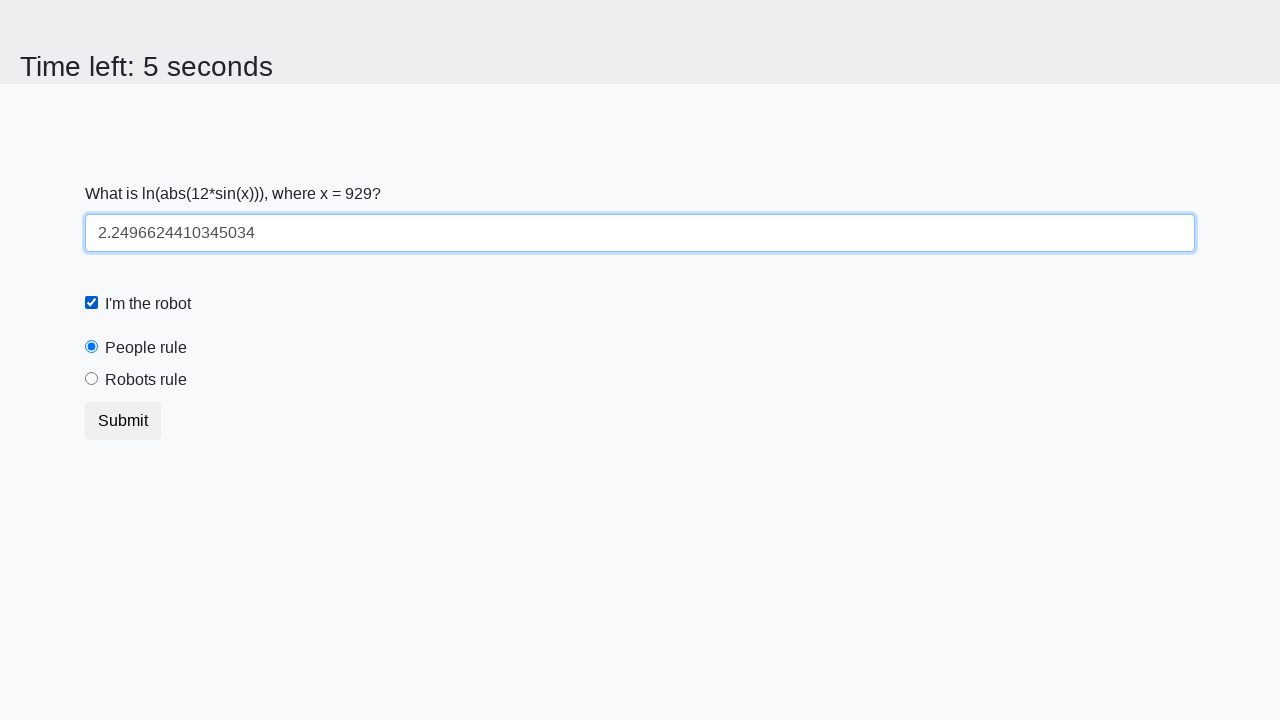

Selected robots rule radio button at (92, 379) on #robotsRule
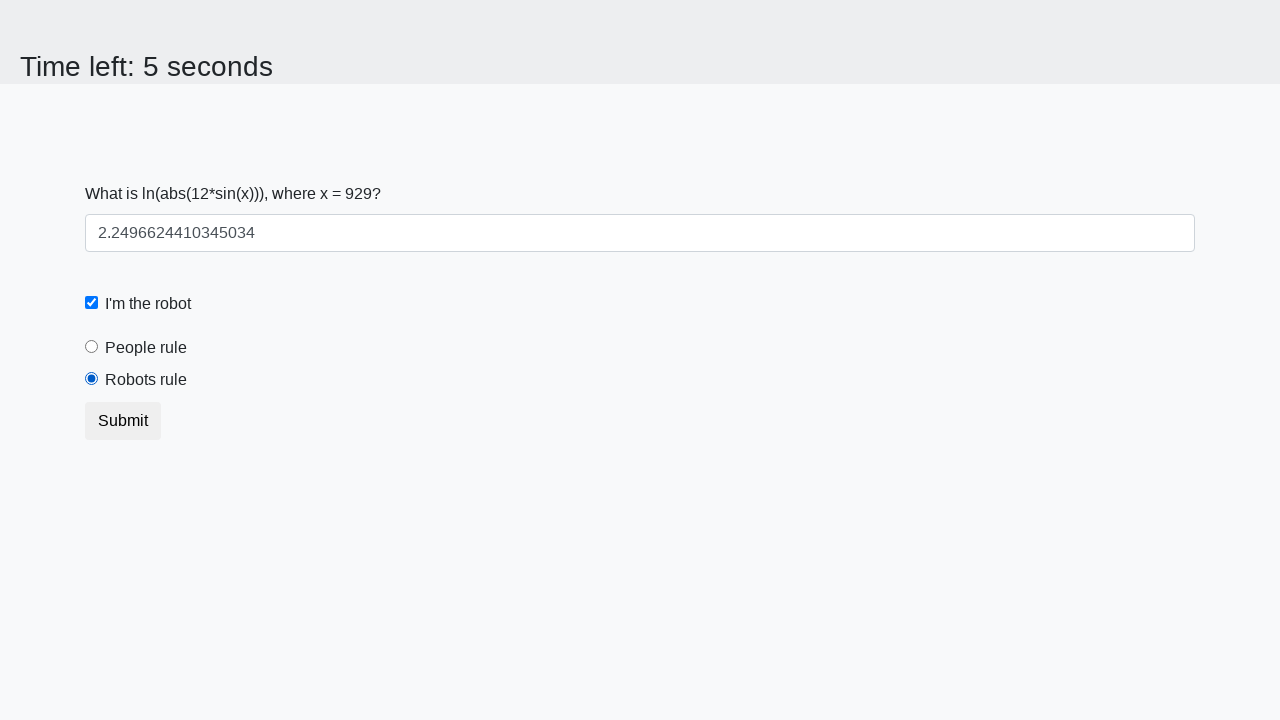

Clicked form submit button at (123, 421) on xpath=//*[contains(@type, 'submit')]
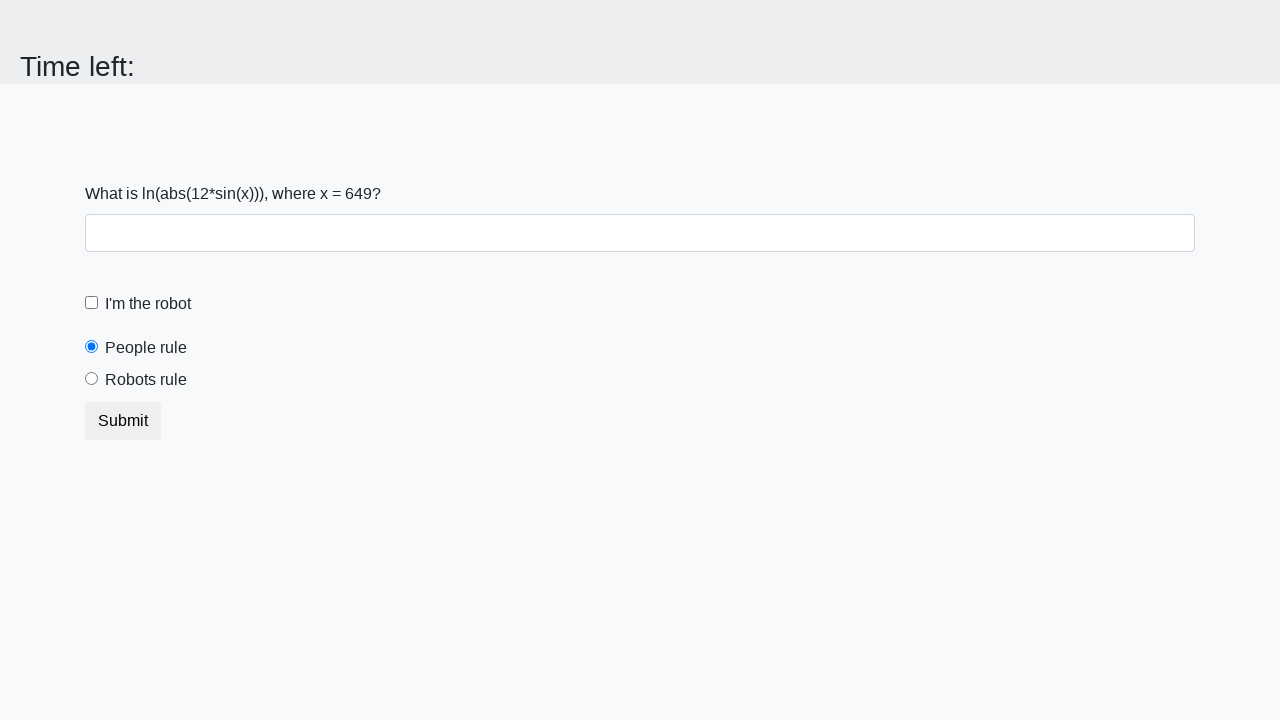

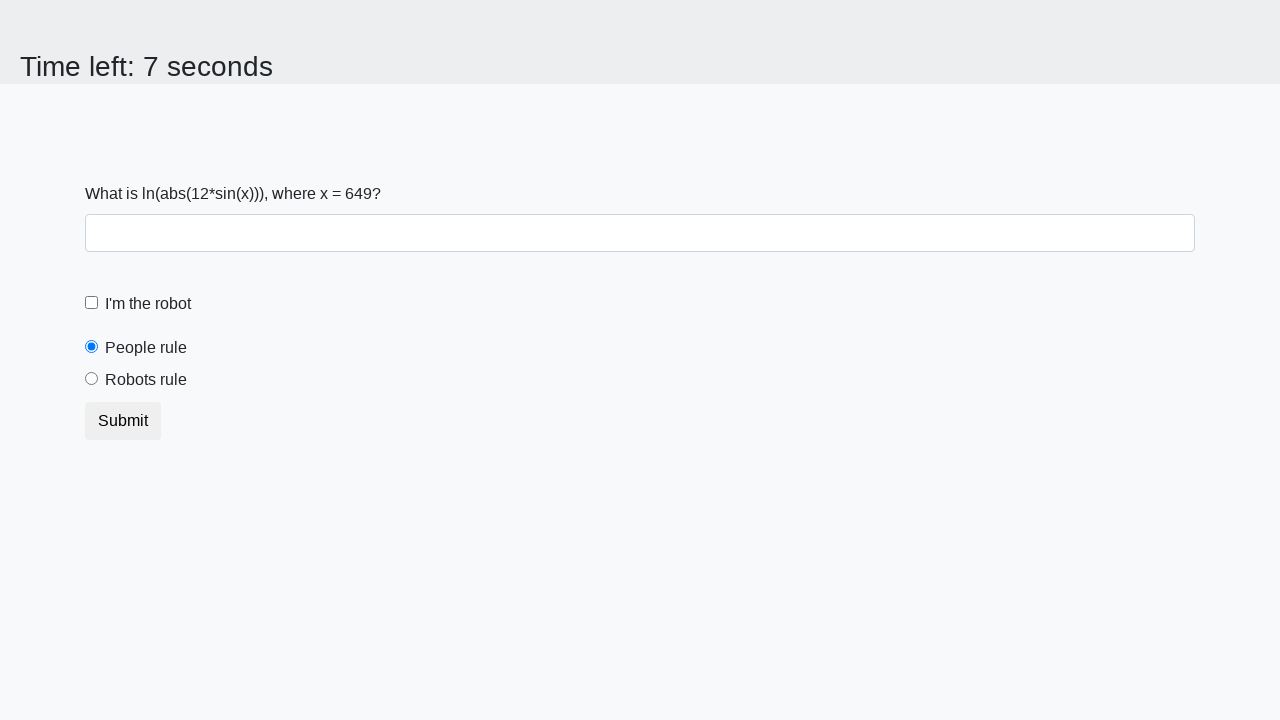